Tests that todo data persists after page reload

Starting URL: https://demo.playwright.dev/todomvc

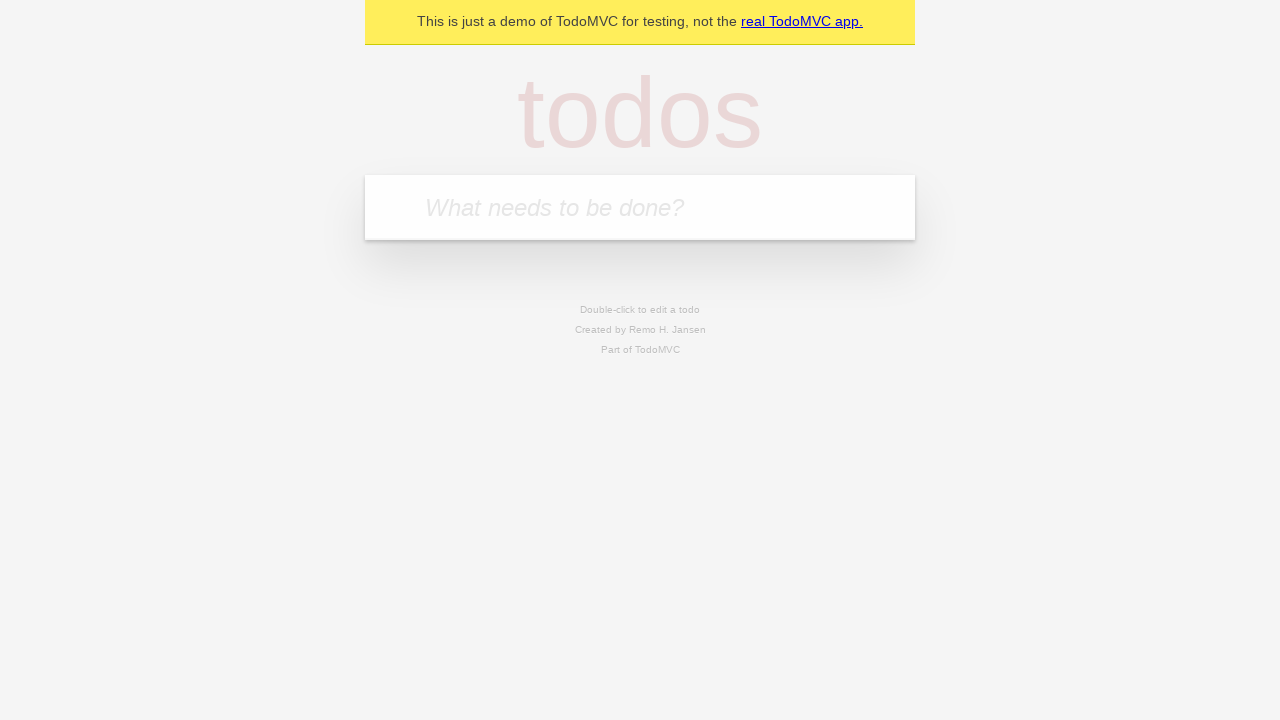

Filled todo input with 'buy some cheese' on internal:attr=[placeholder="What needs to be done?"i]
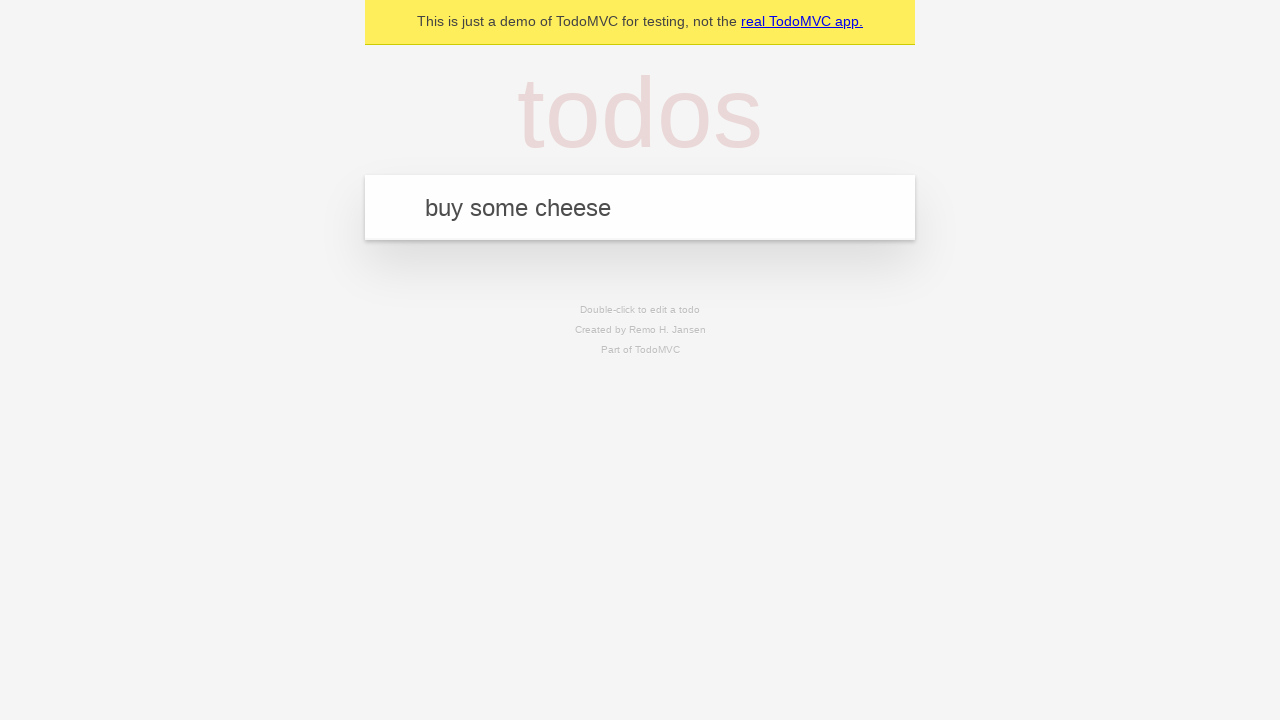

Pressed Enter to add 'buy some cheese' to todo list on internal:attr=[placeholder="What needs to be done?"i]
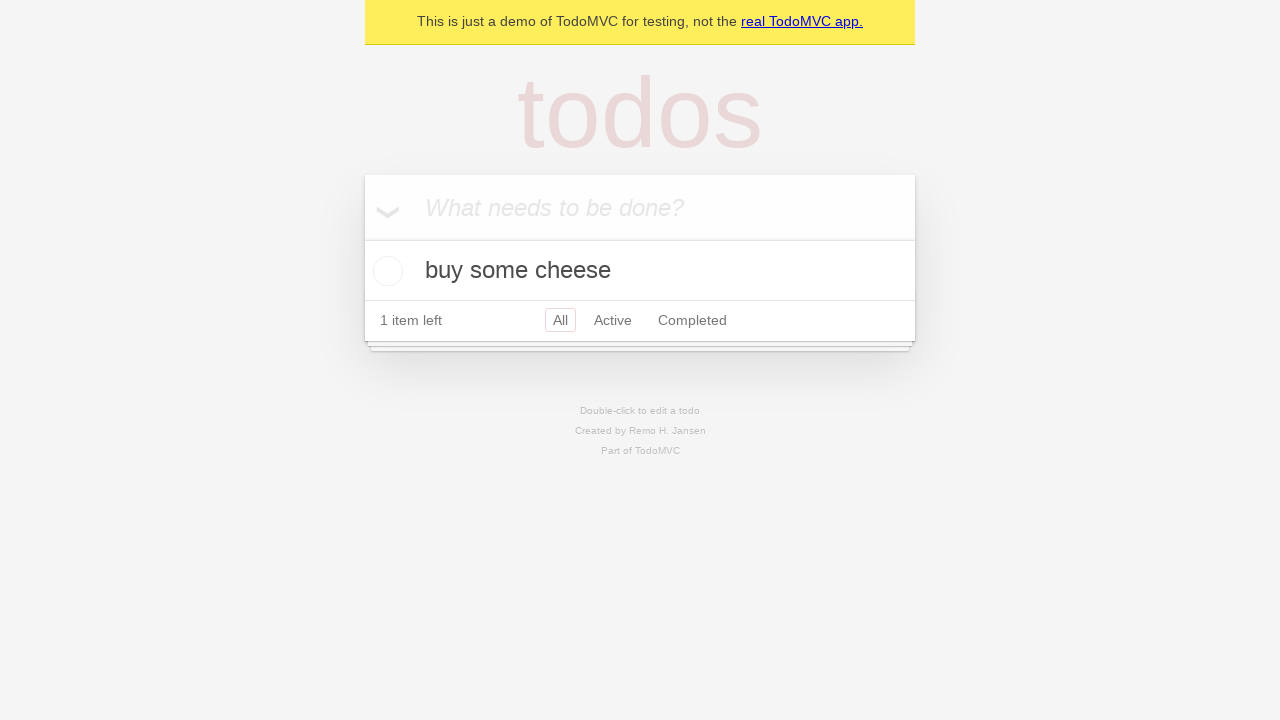

Filled todo input with 'feed the cat' on internal:attr=[placeholder="What needs to be done?"i]
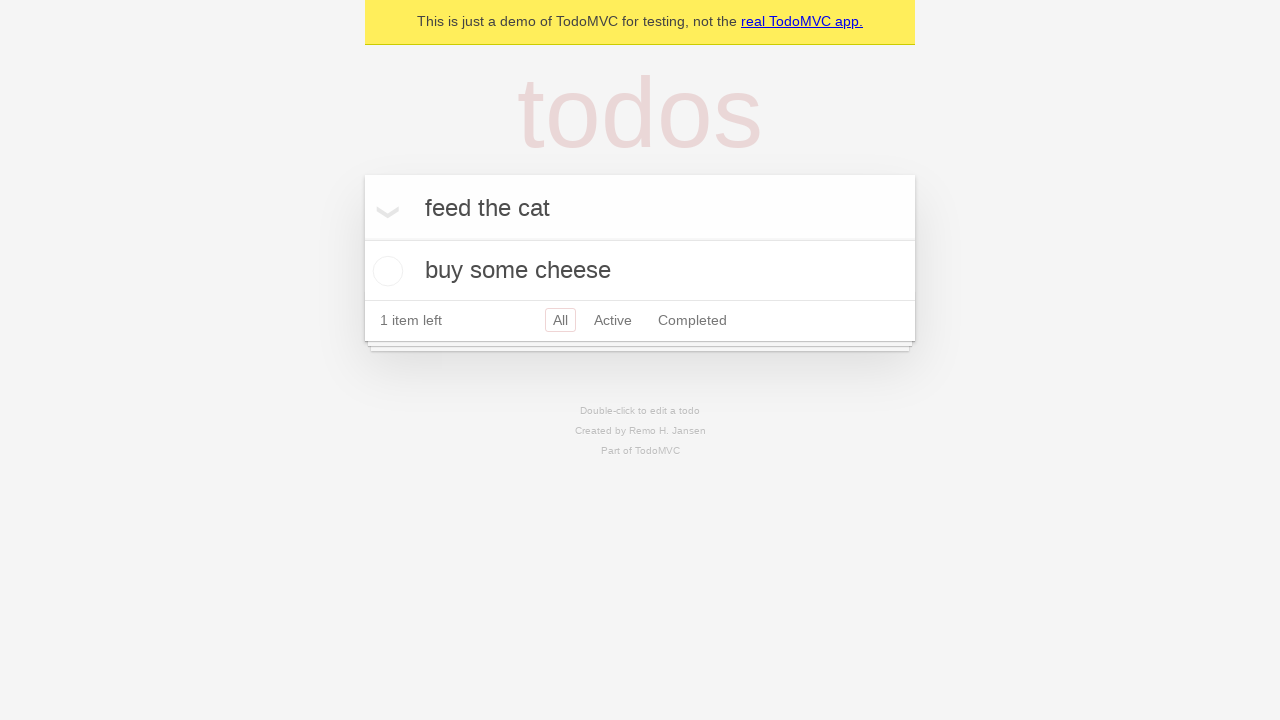

Pressed Enter to add 'feed the cat' to todo list on internal:attr=[placeholder="What needs to be done?"i]
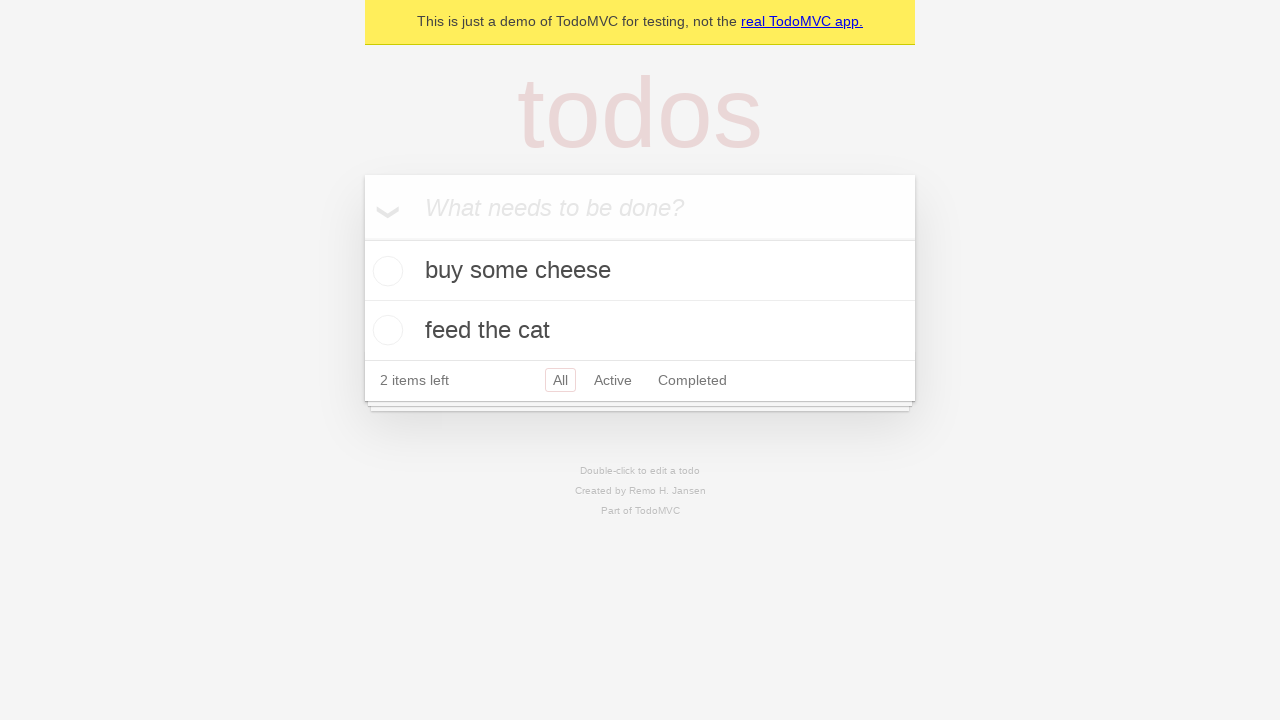

Located all todo items
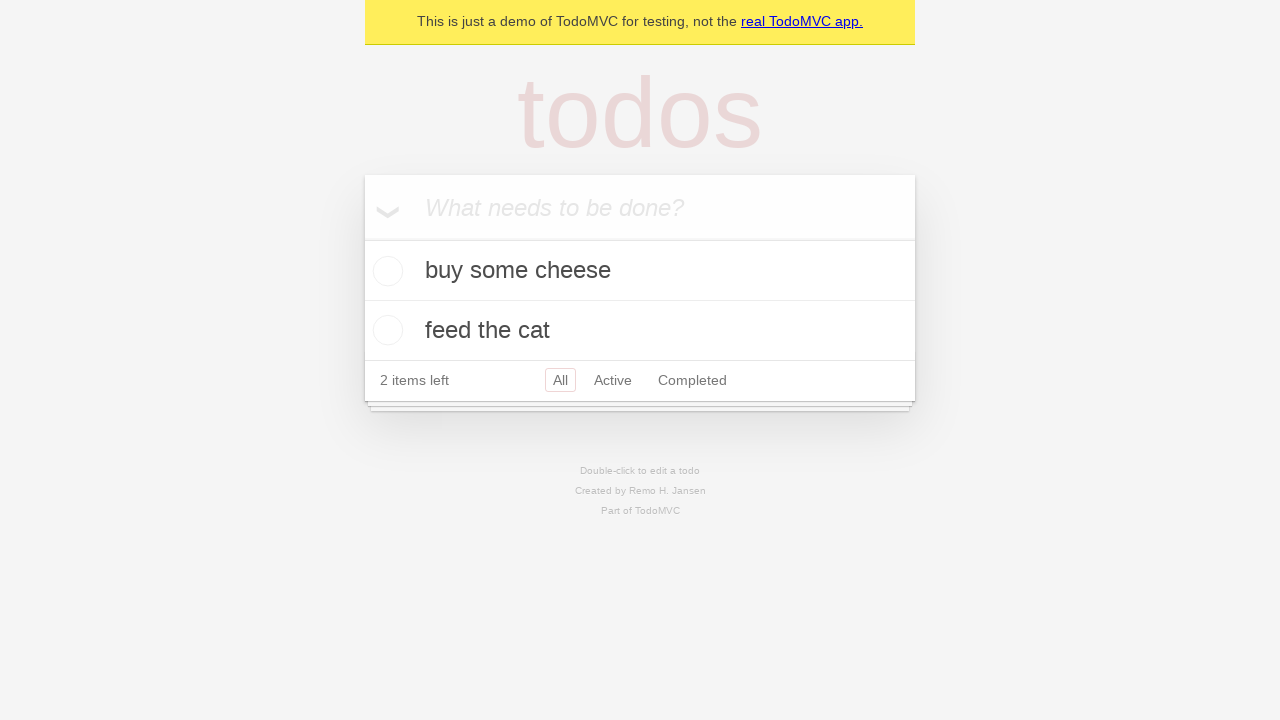

Located checkbox for first todo item
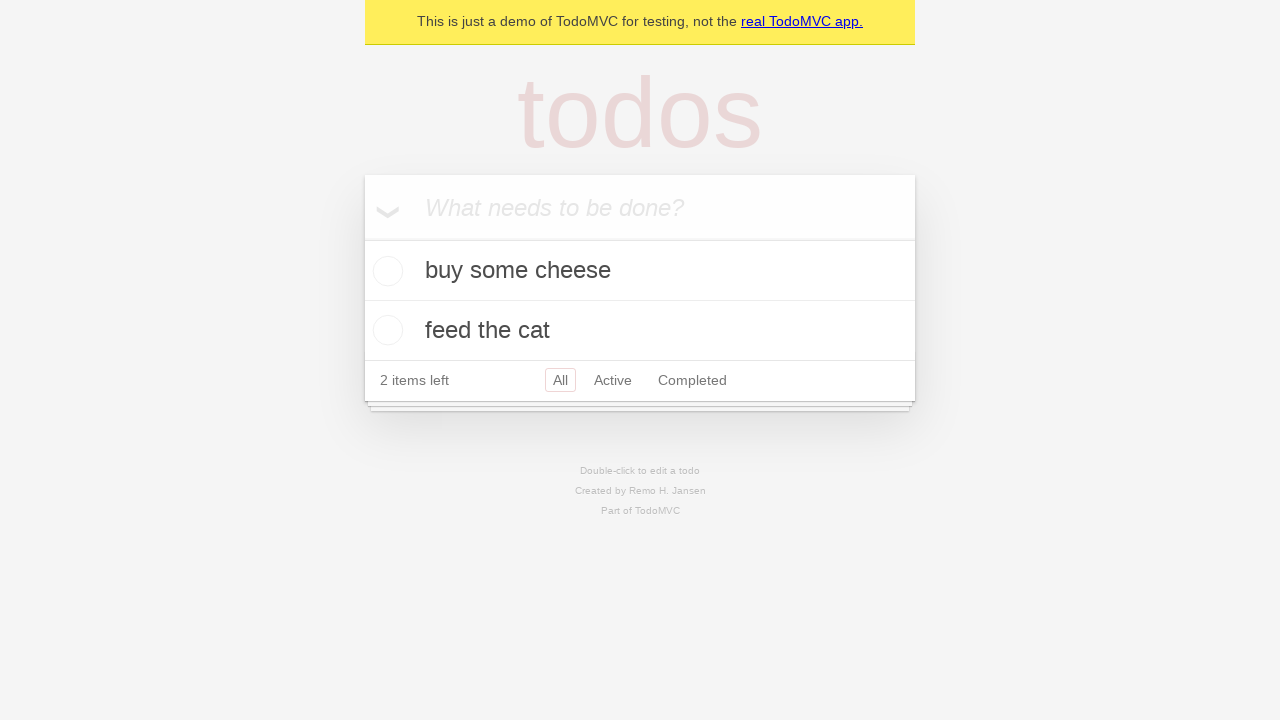

Checked the first todo item at (385, 271) on internal:testid=[data-testid="todo-item"s] >> nth=0 >> internal:role=checkbox
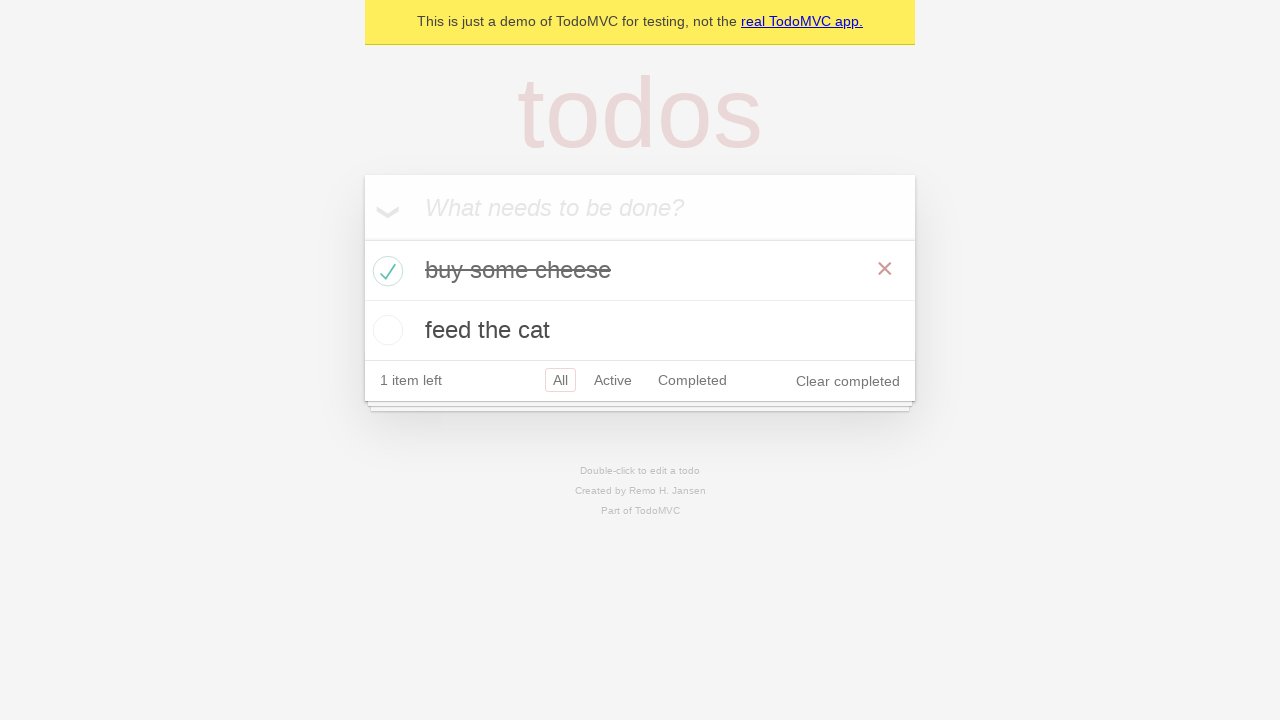

Reloaded the page to test data persistence
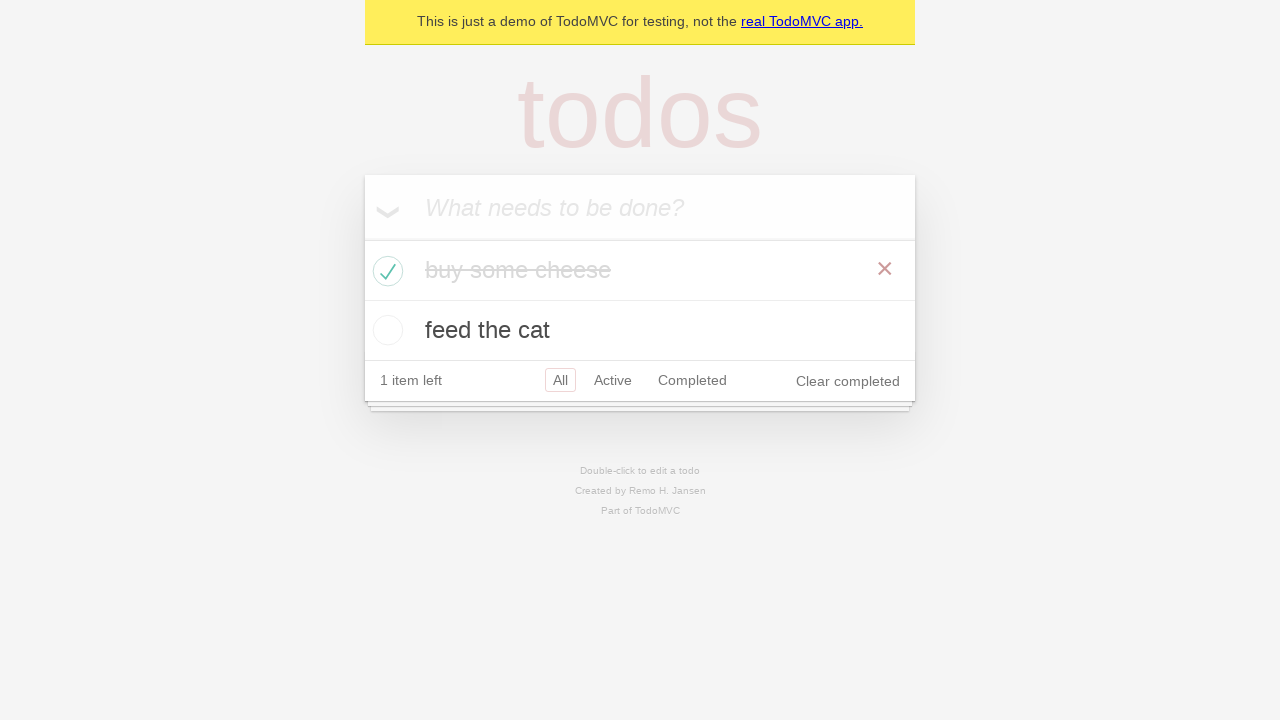

Waited for todo items to load after page reload
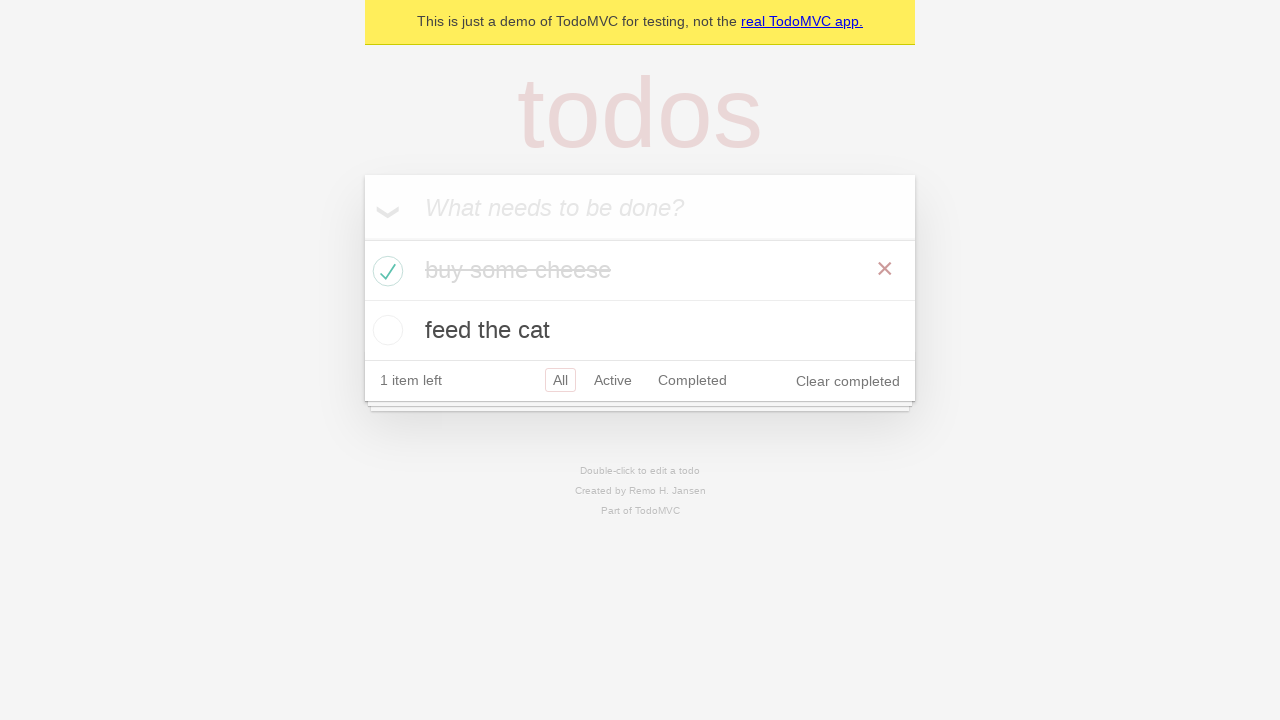

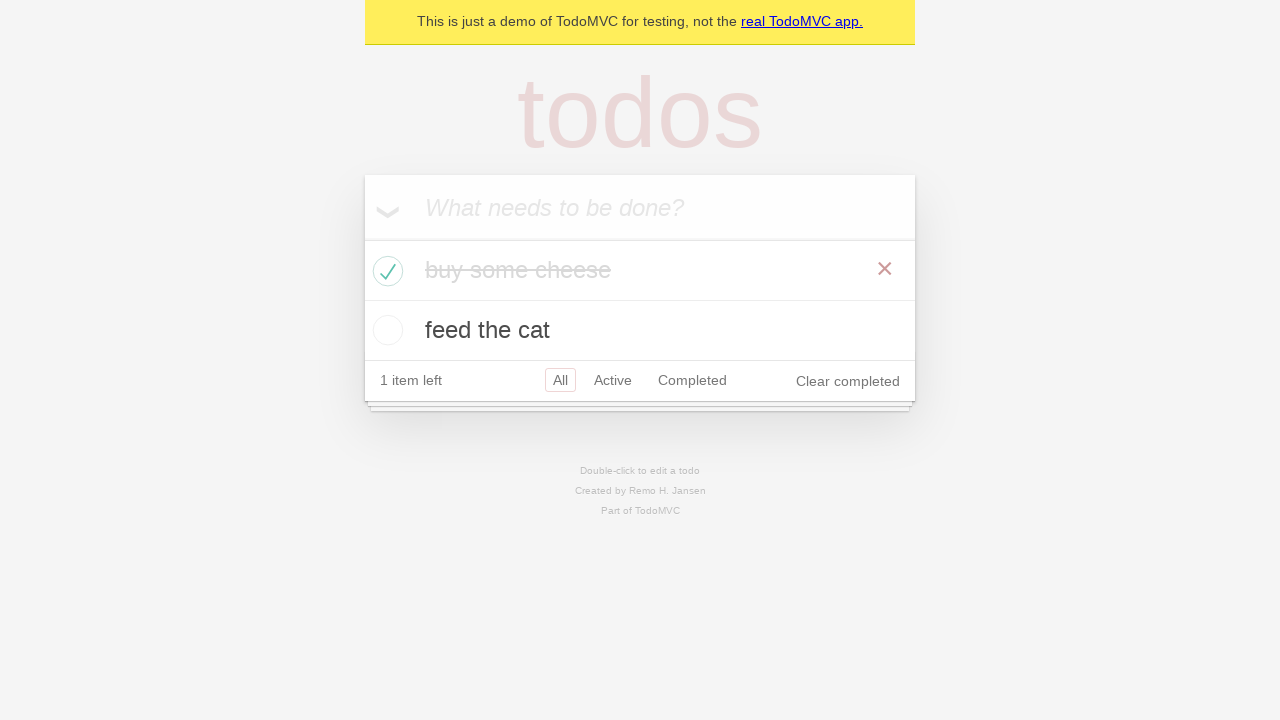